Navigates to the Tutorials Point Selenium practice page and verifies that links are present on the page by waiting for anchor elements to load.

Starting URL: https://www.tutorialspoint.com/selenium/selenium_automation_practice.htm

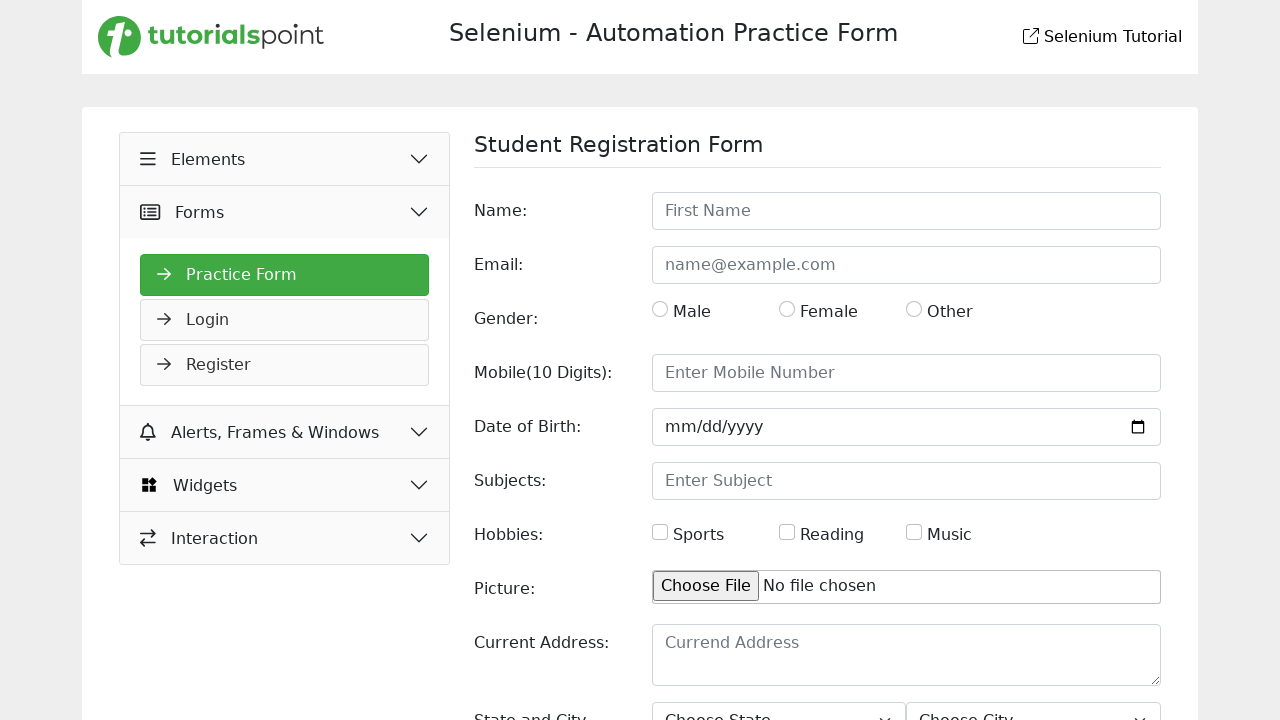

Page loaded and DOM content ready
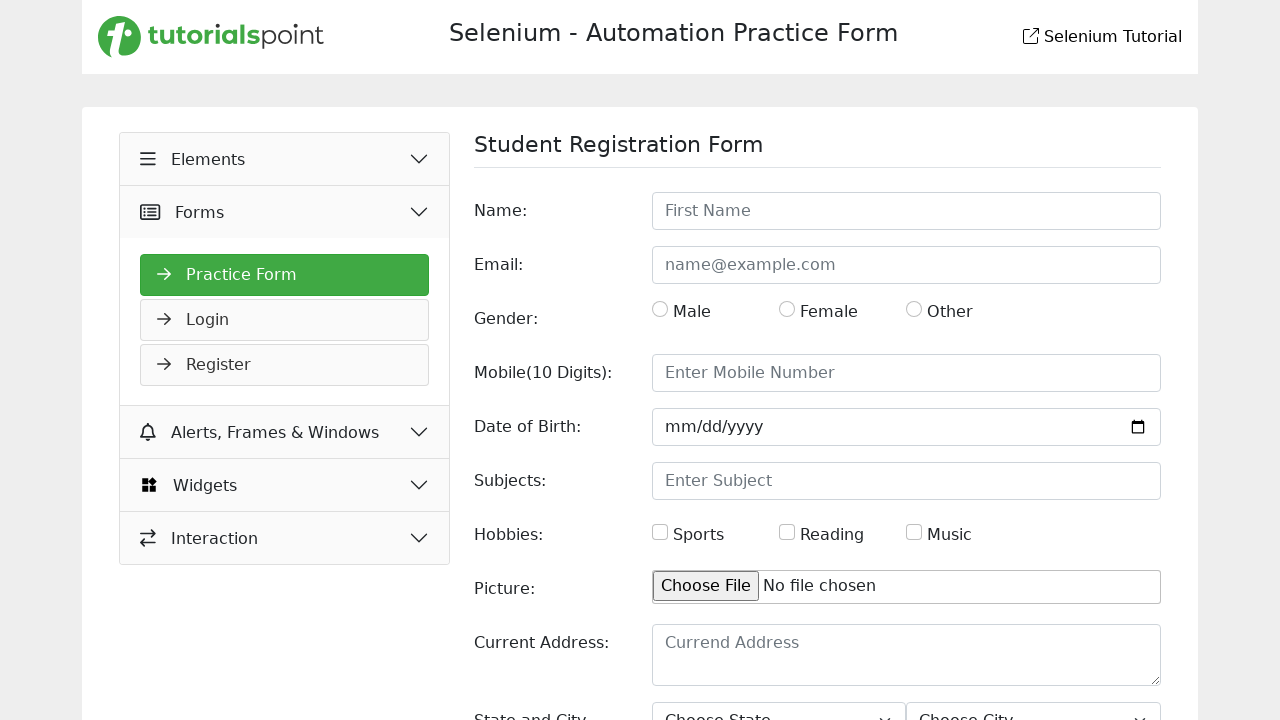

Anchor elements loaded on the page
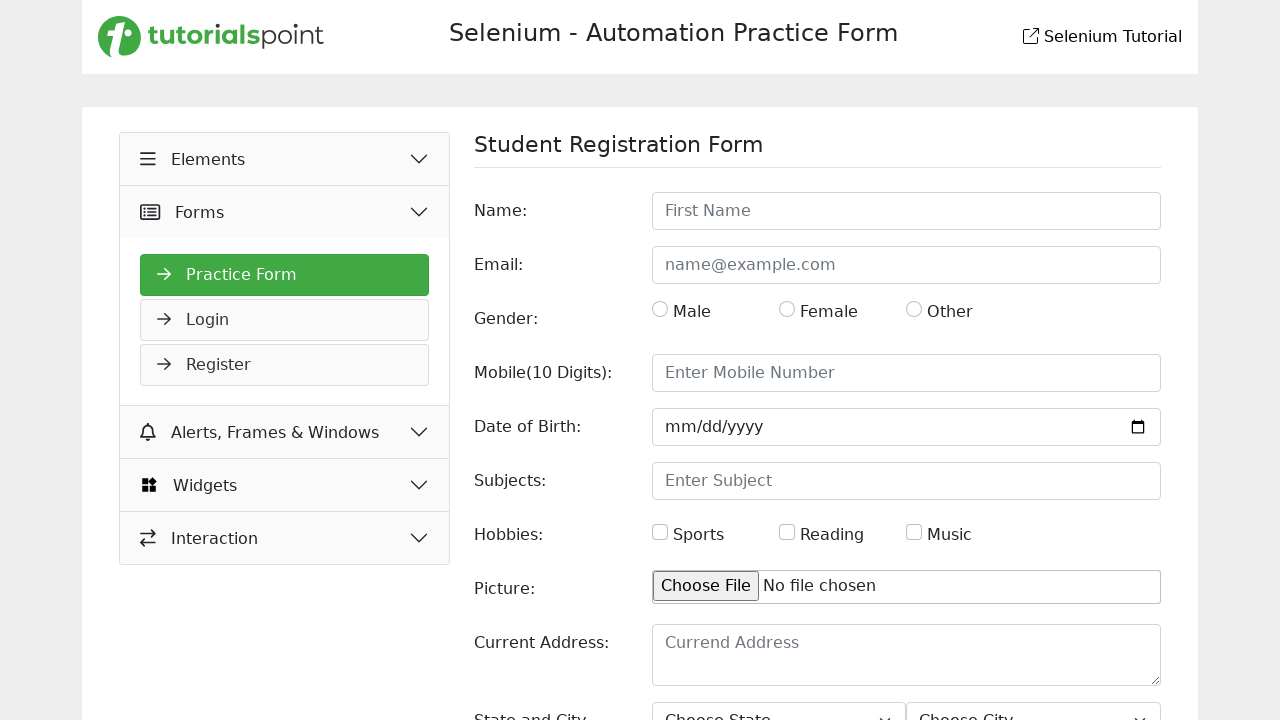

Located all anchor elements
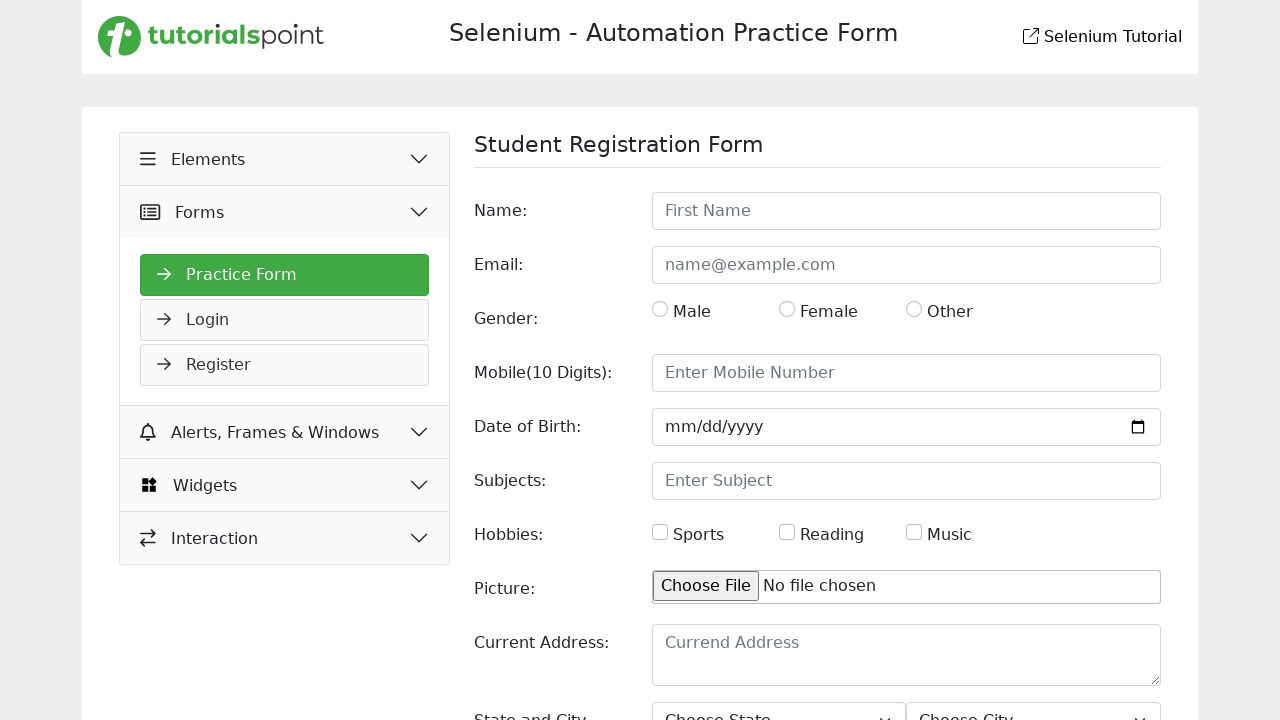

Verified that links are present on the page
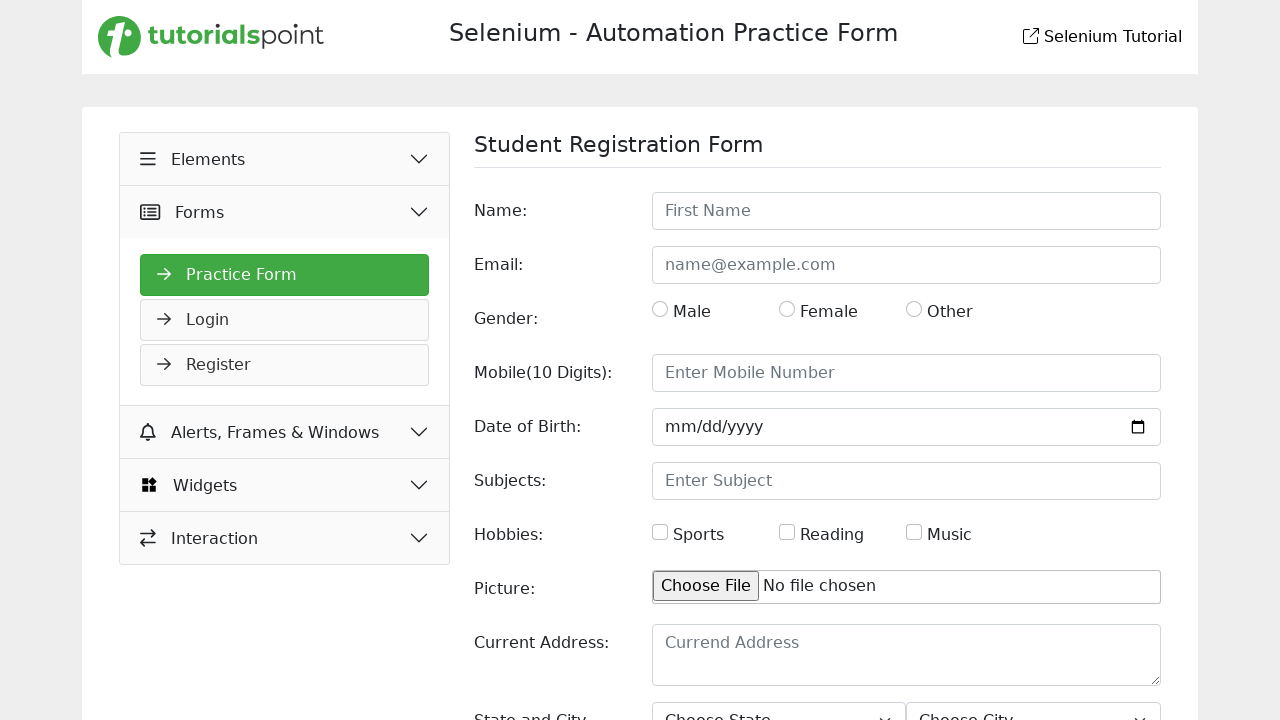

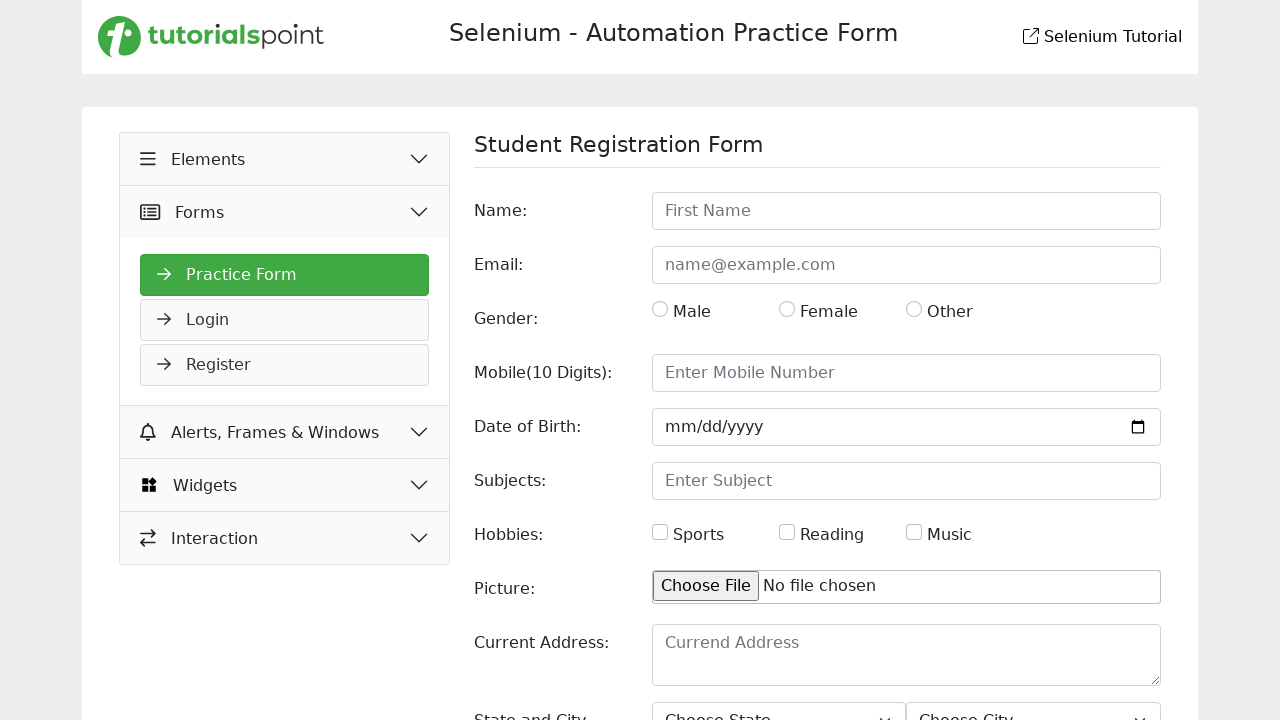